Tests navigation by clicking on the A/B Testing link from the homepage and verifying the page loads correctly

Starting URL: https://practice.cydeo.com

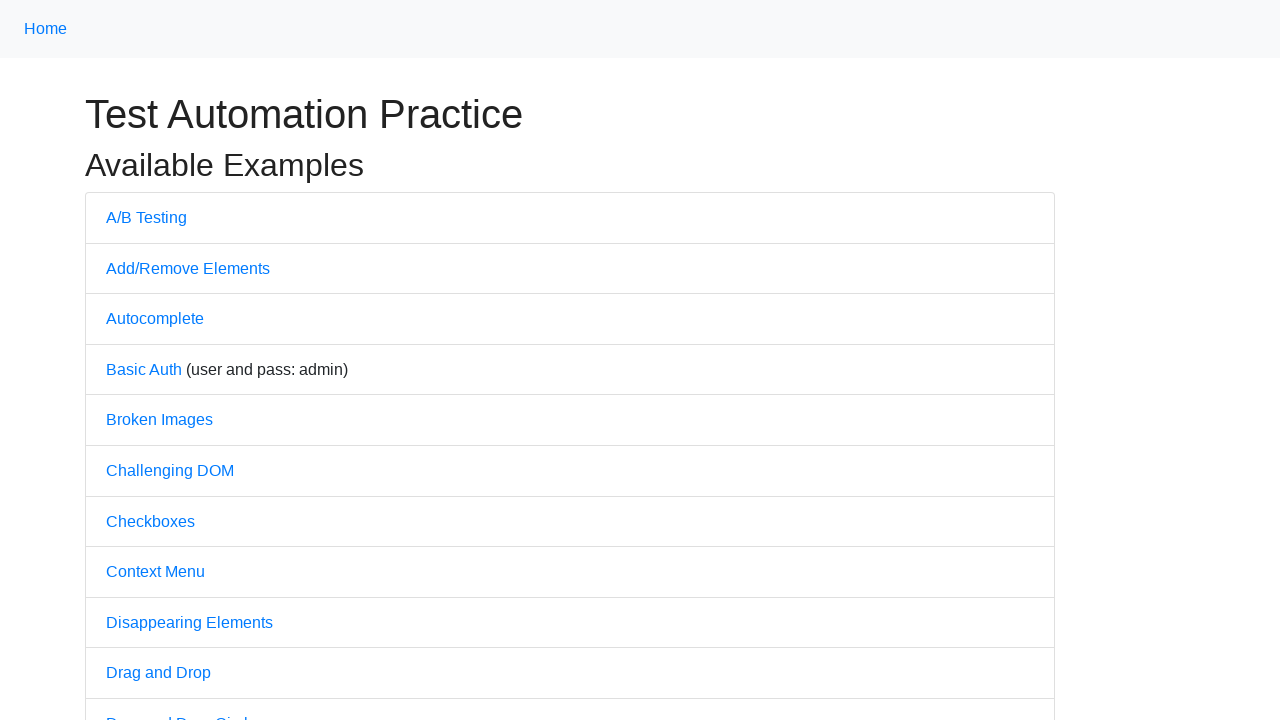

Clicked on A/B Testing link from homepage at (146, 217) on a:text('A/B Testing')
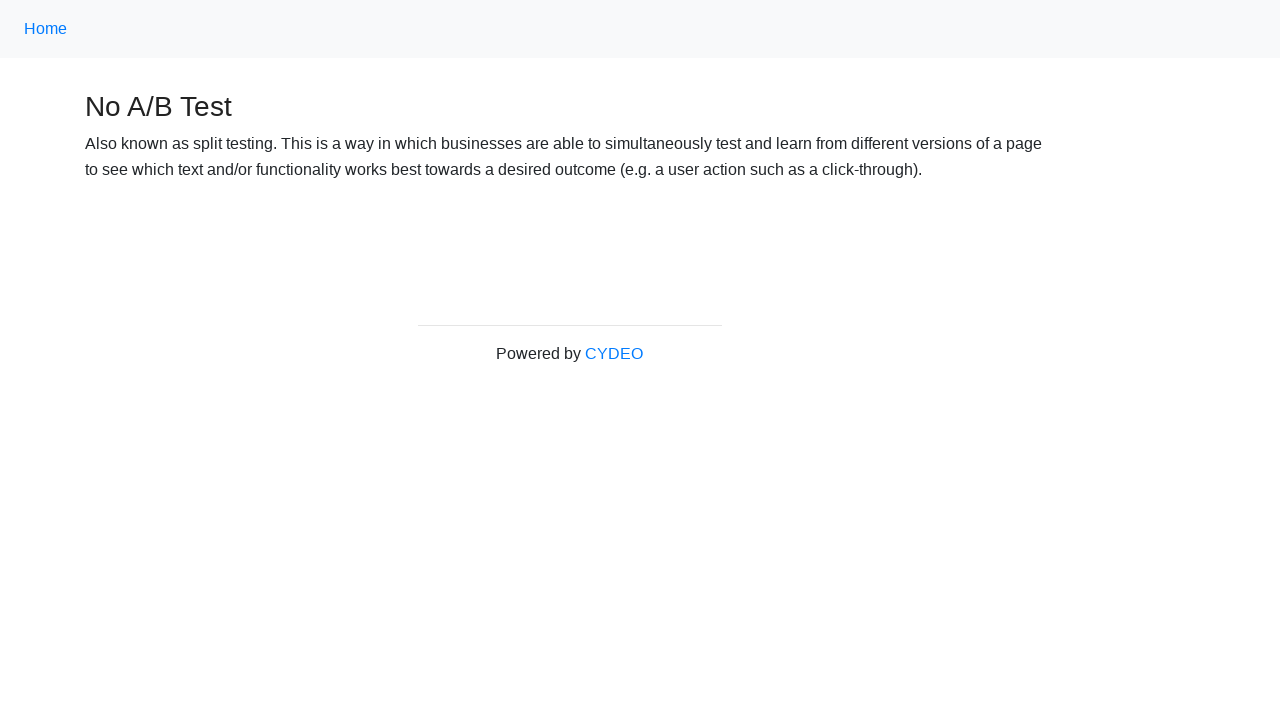

A/B Testing page loaded successfully
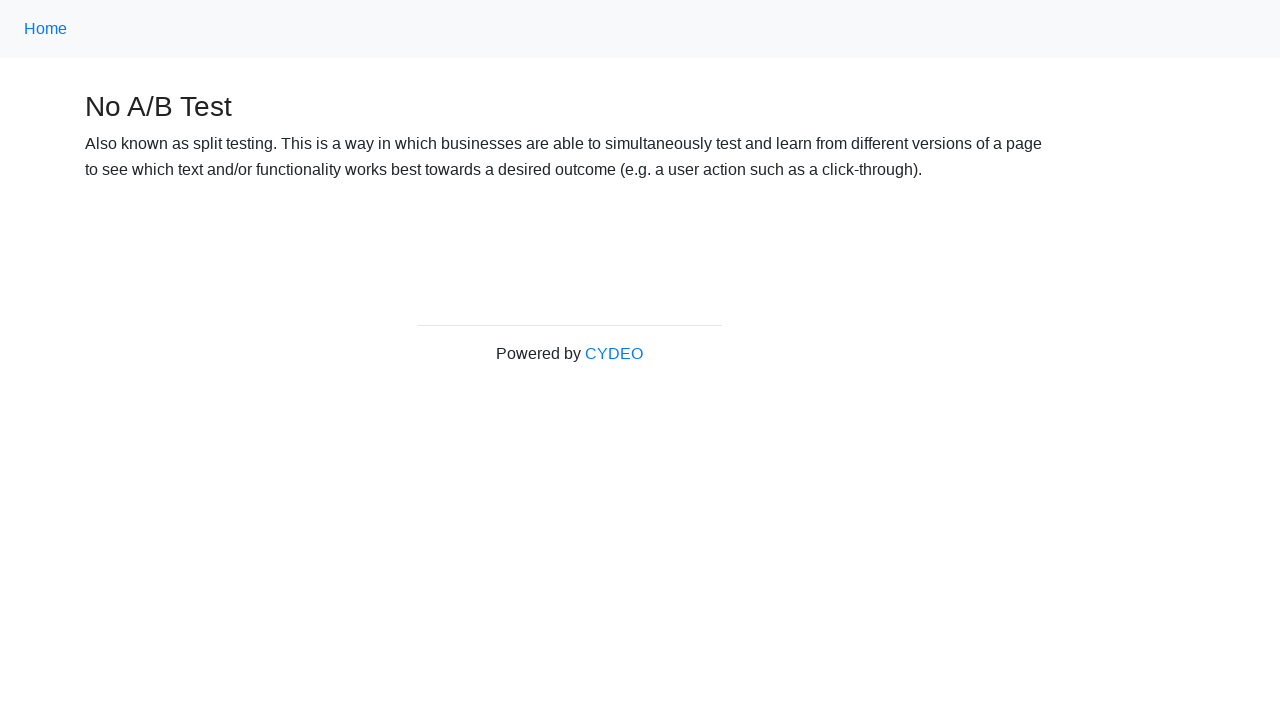

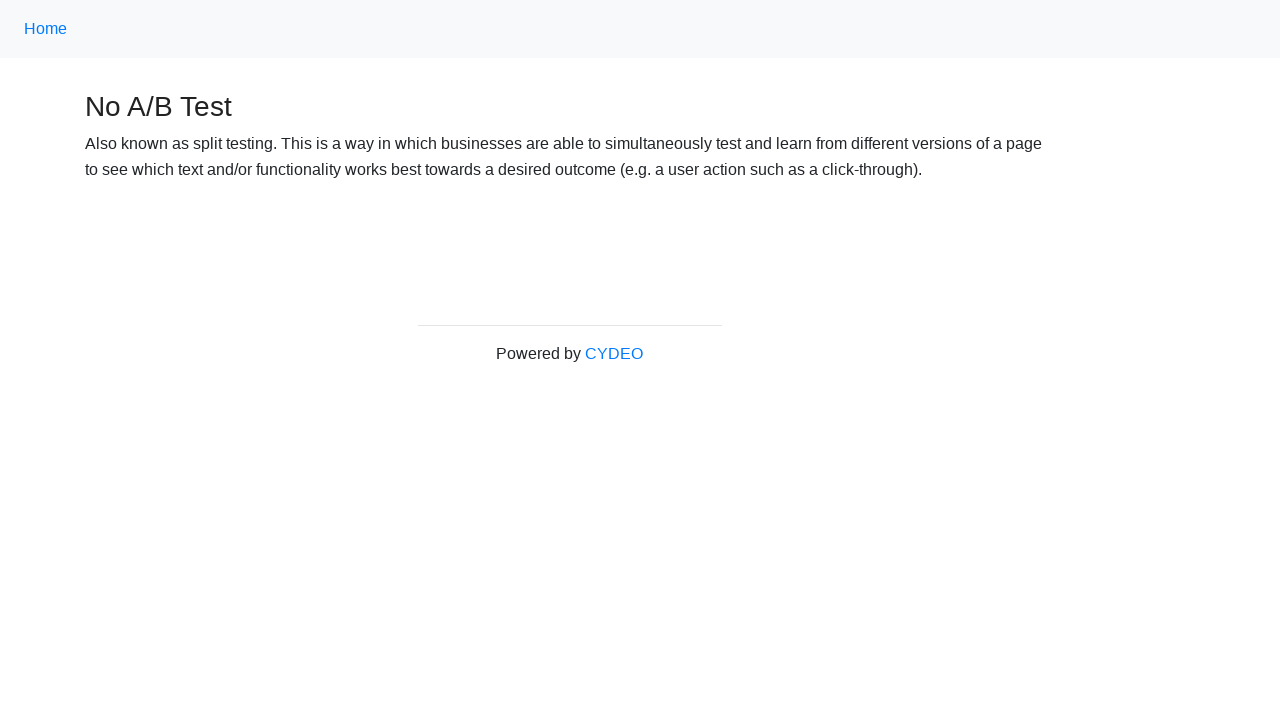